Fills out the student registration practice form on DemoQA with randomly generated user information including name, email, phone number, and address fields.

Starting URL: https://demoqa.com/automation-practice-form

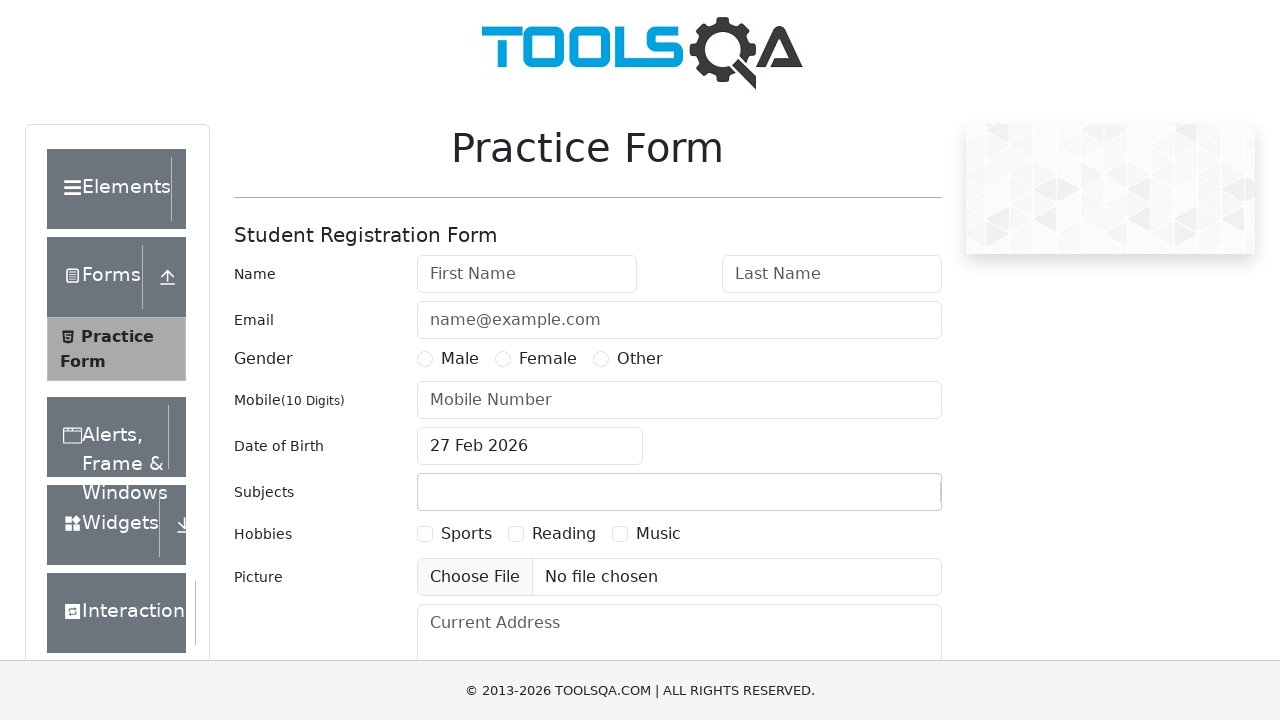

Filled first name field with 'Marcus' on #firstName
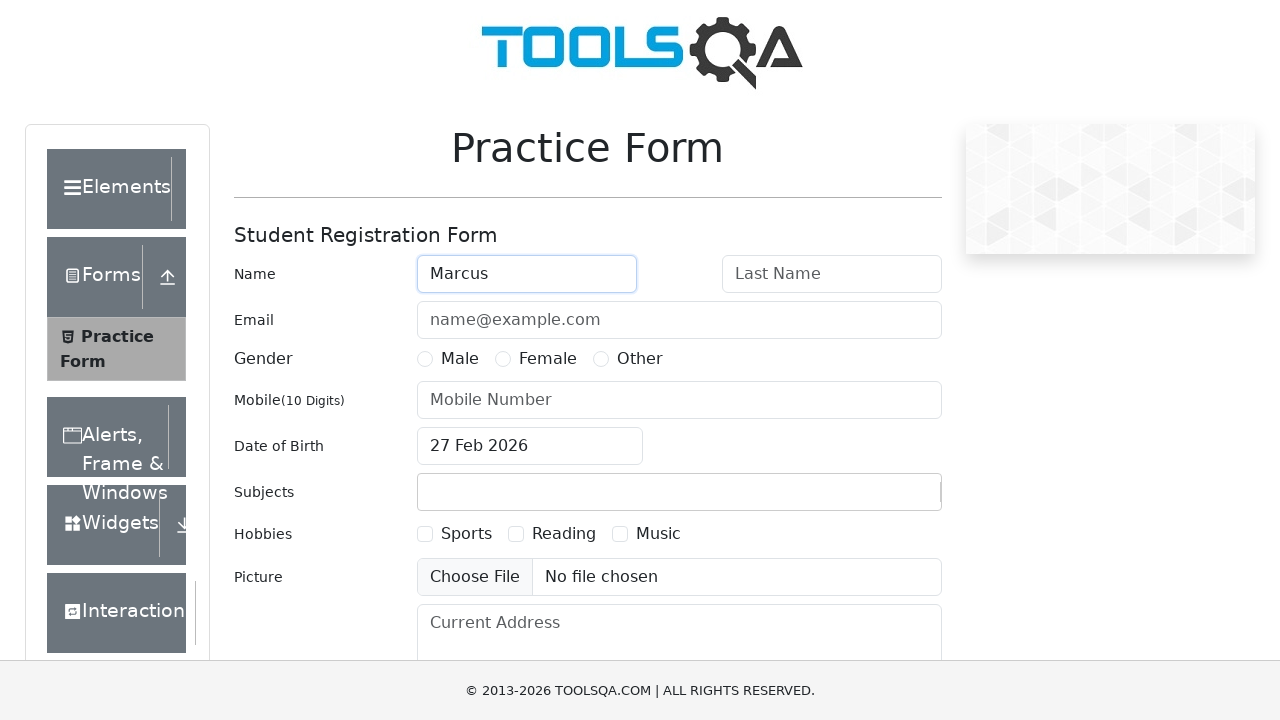

Filled last name field with 'Johnson' on #lastName
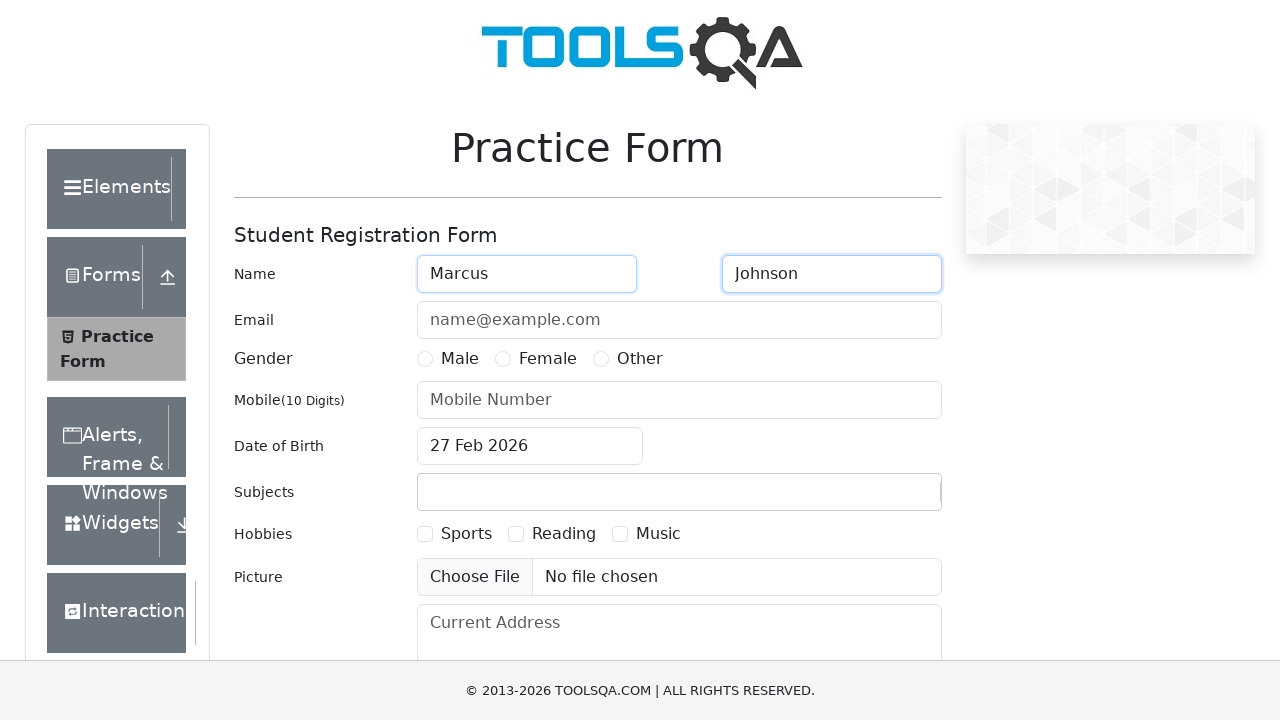

Filled email field with 'marcus.johnson@testmail.com' on #userEmail
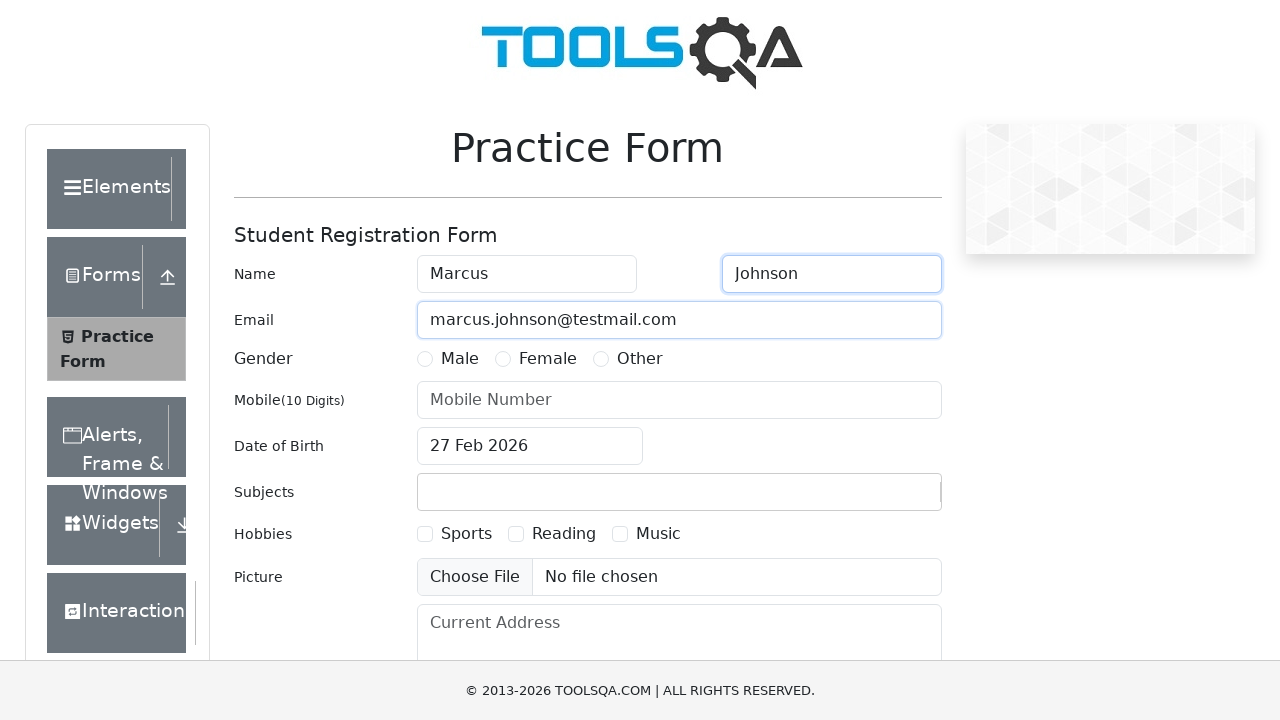

Selected Male gender radio button at (460, 359) on label[for='gender-radio-1']
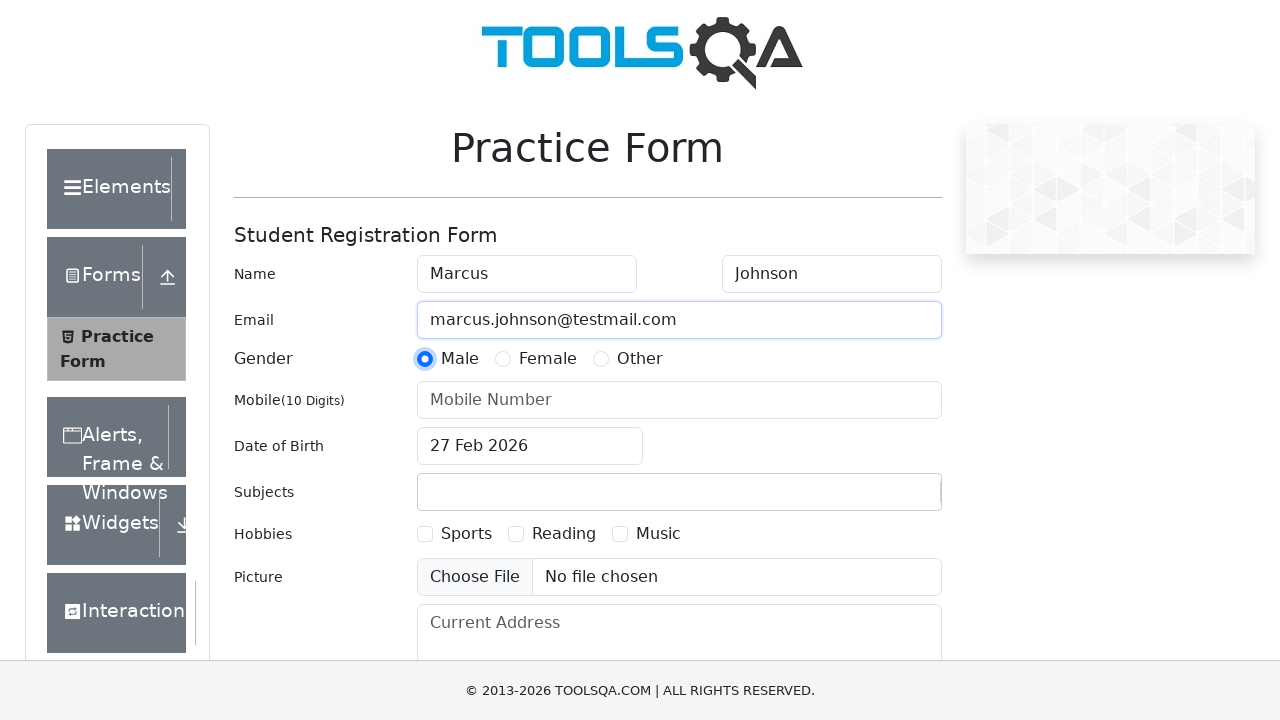

Filled mobile number field with '8745239610' on #userNumber
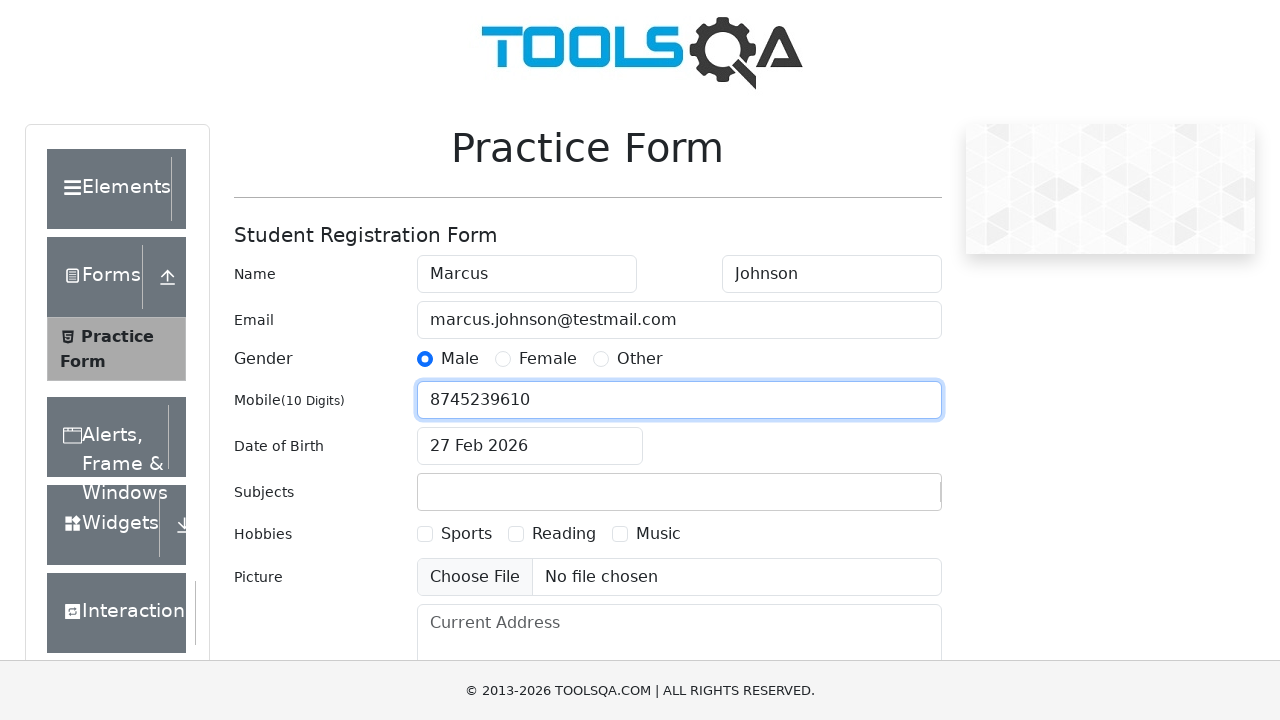

Scrolled down 300px to ensure form elements are visible
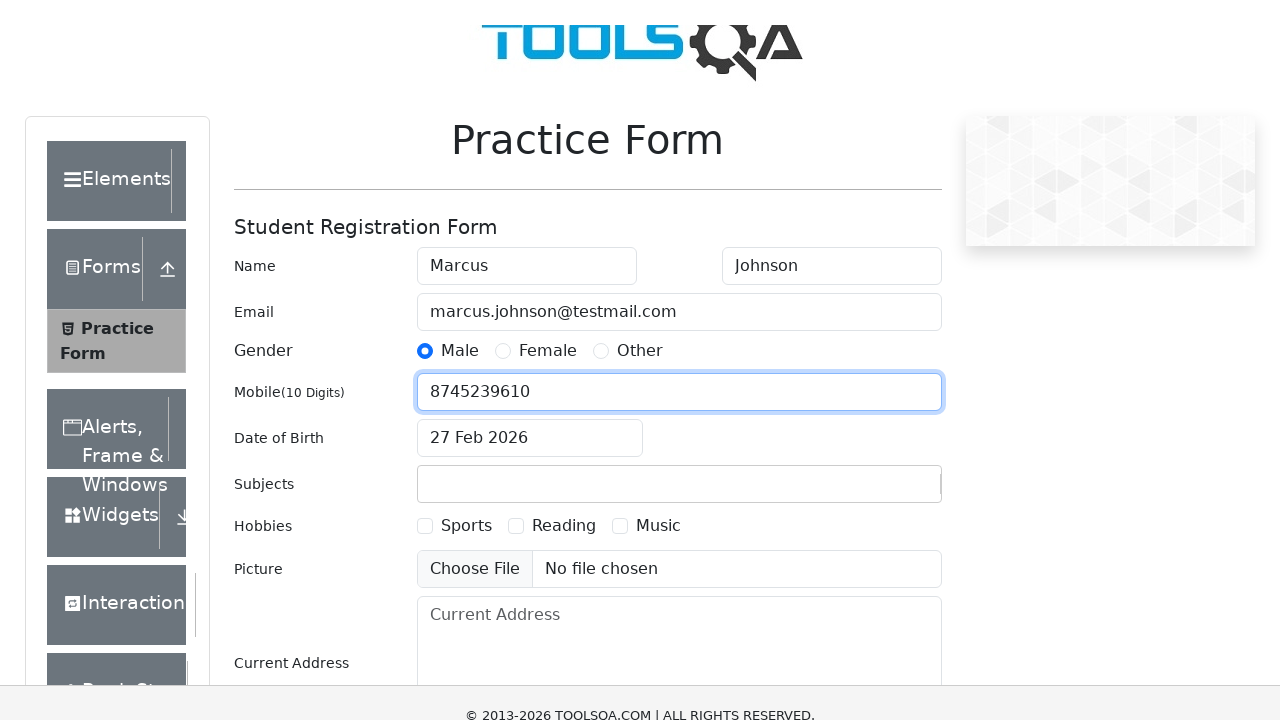

Filled current address field with '742 Evergreen Terrace, Springfield, IL 62704' on #currentAddress
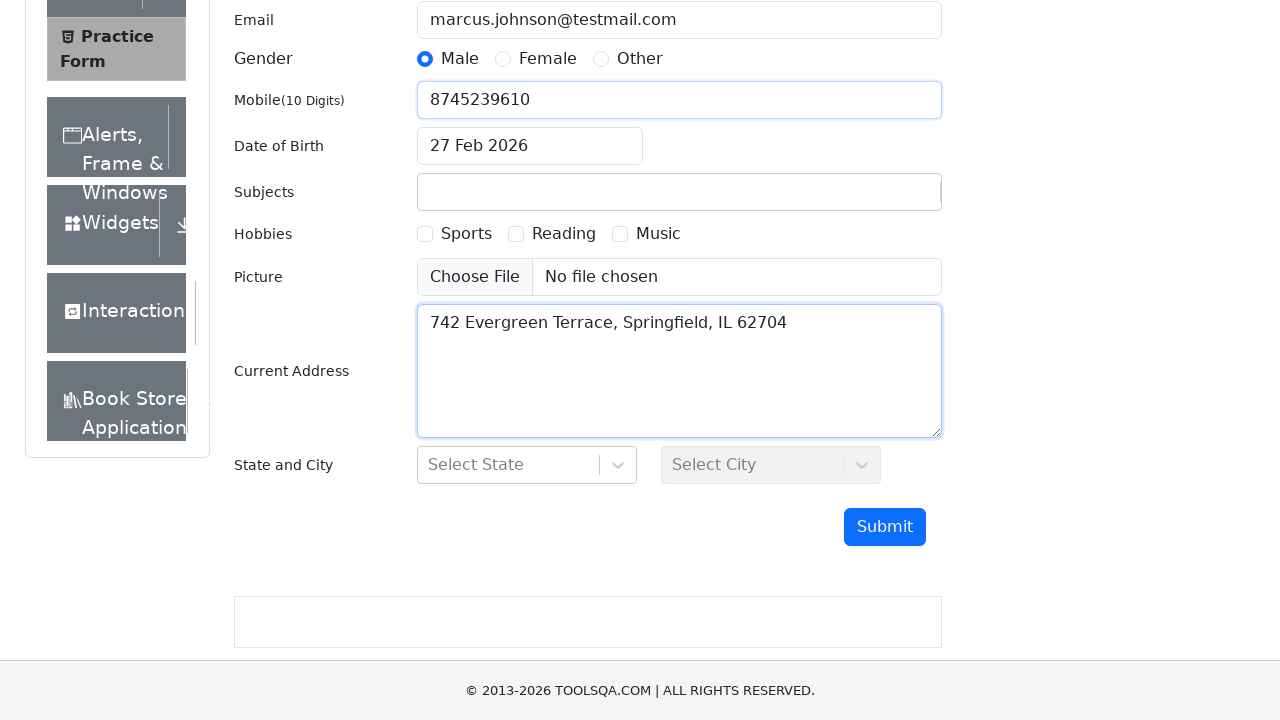

Scrolled down 400px to reveal submit button
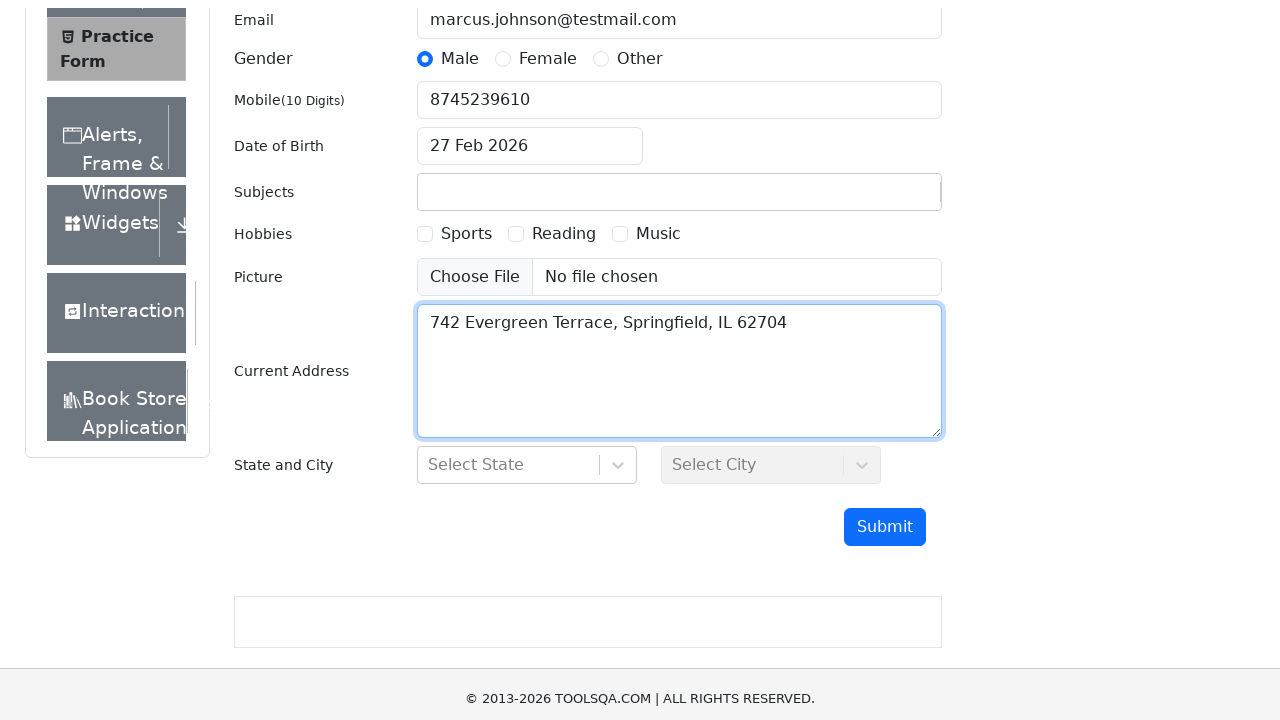

Clicked submit button to submit the registration form at (885, 499) on #submit
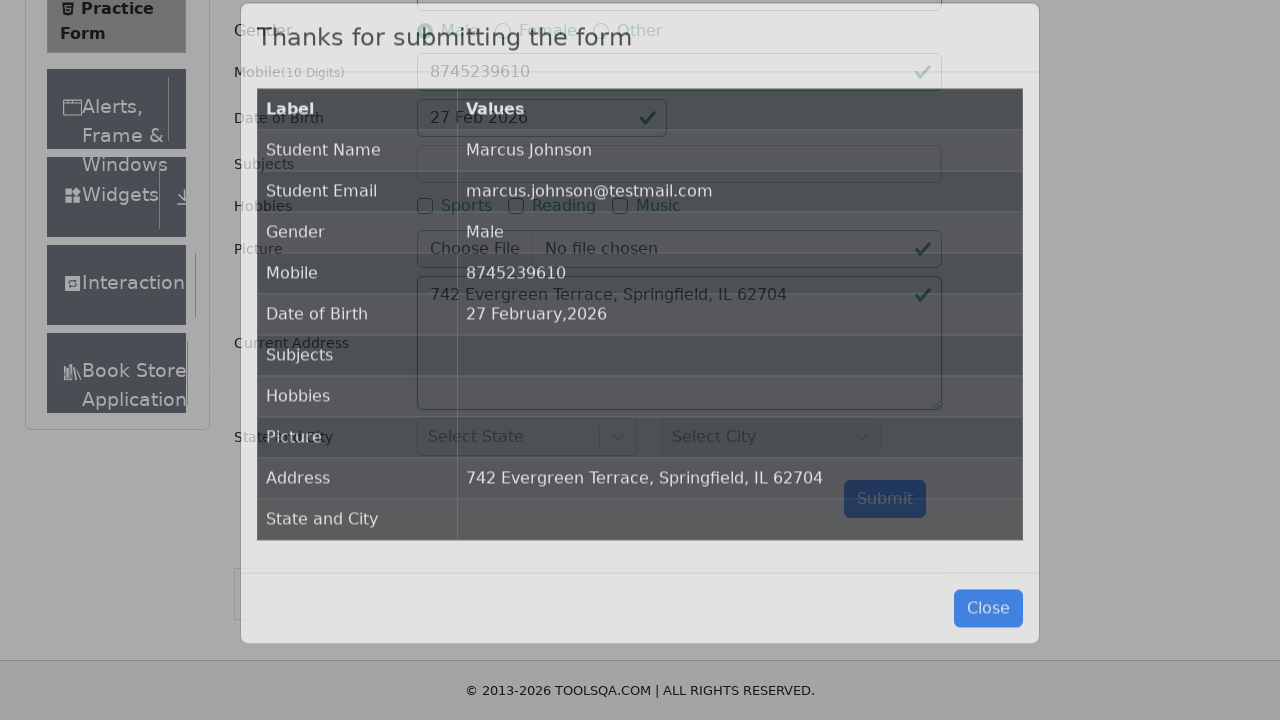

Submission modal appeared confirming form submission
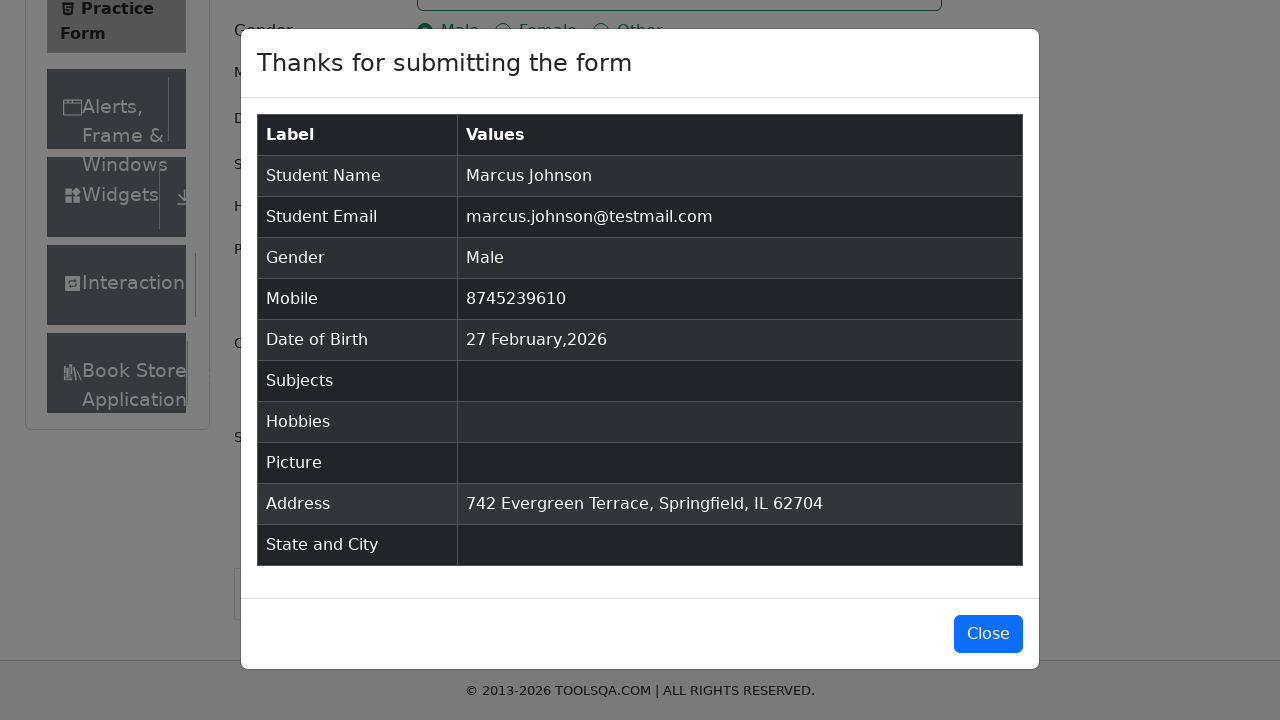

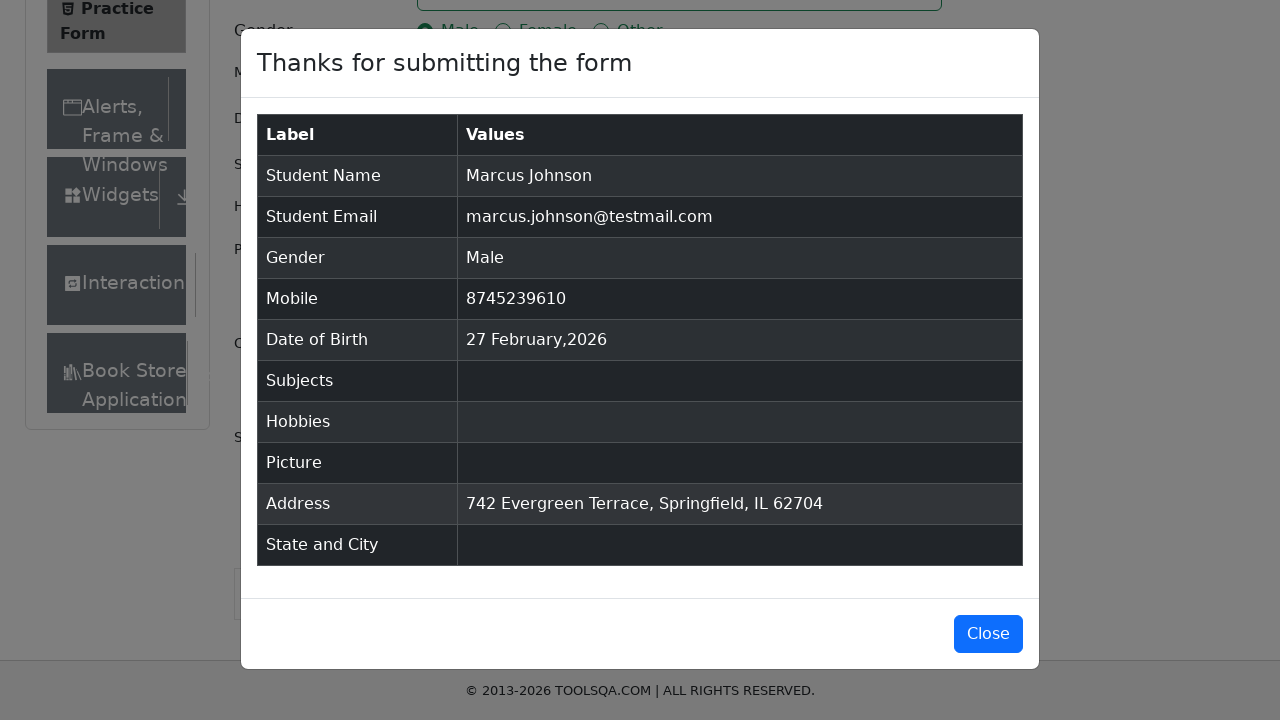